Tests iframe handling by switching to a frame and entering text into an input field within that frame

Starting URL: https://ui.vision/demo/webtest/frames/

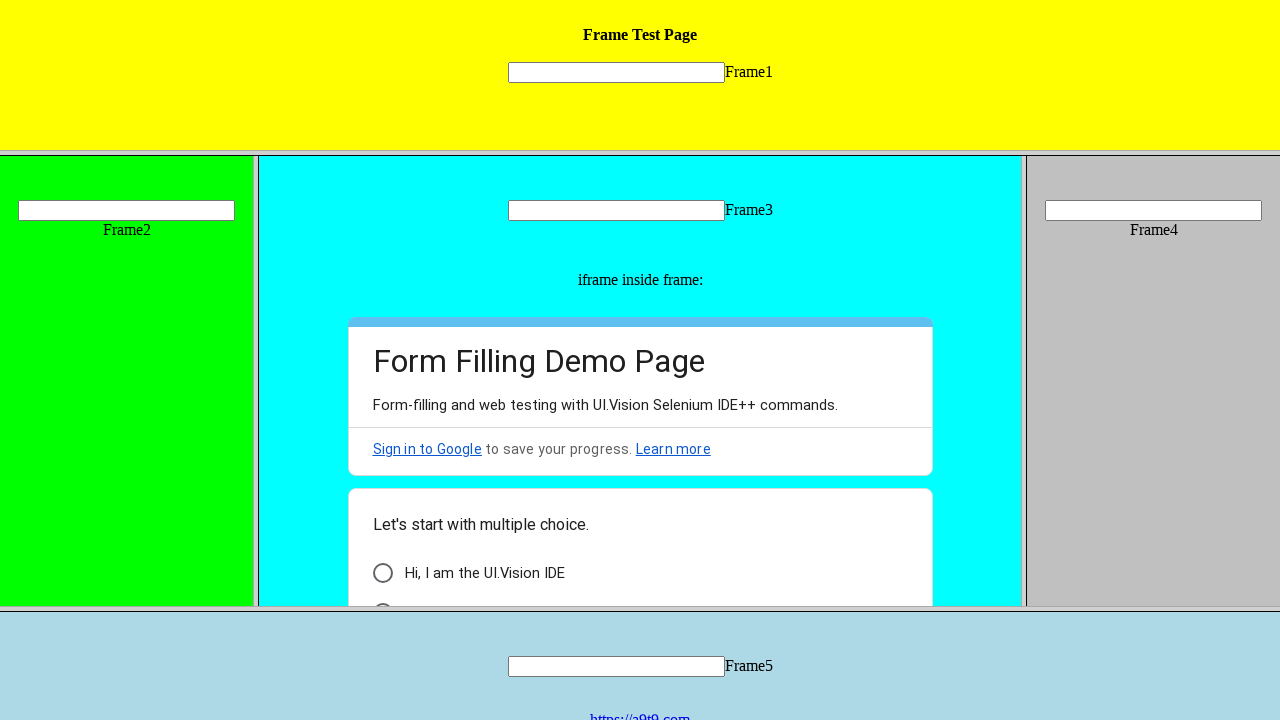

Located first frame with src='frame_1.html'
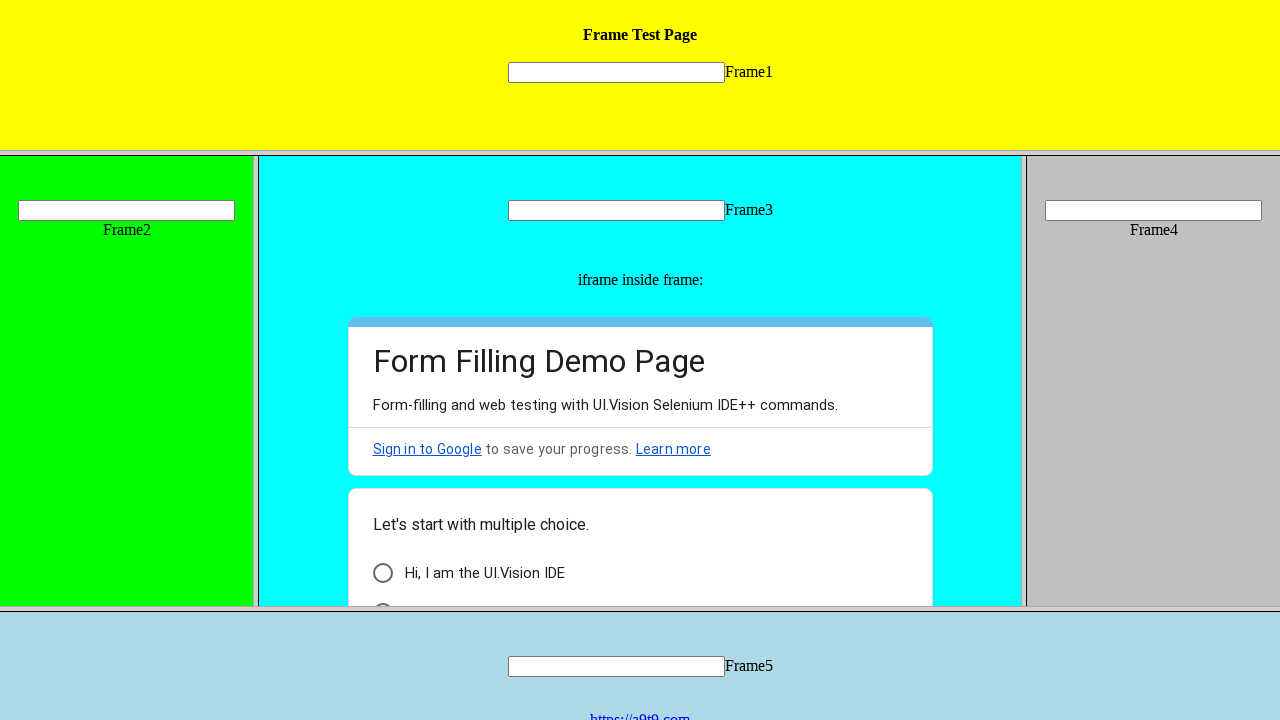

Filled text input in frame 1 with 'Hii Frame1' on frame[src='frame_1.html'] >> internal:control=enter-frame >> input[name='mytext1
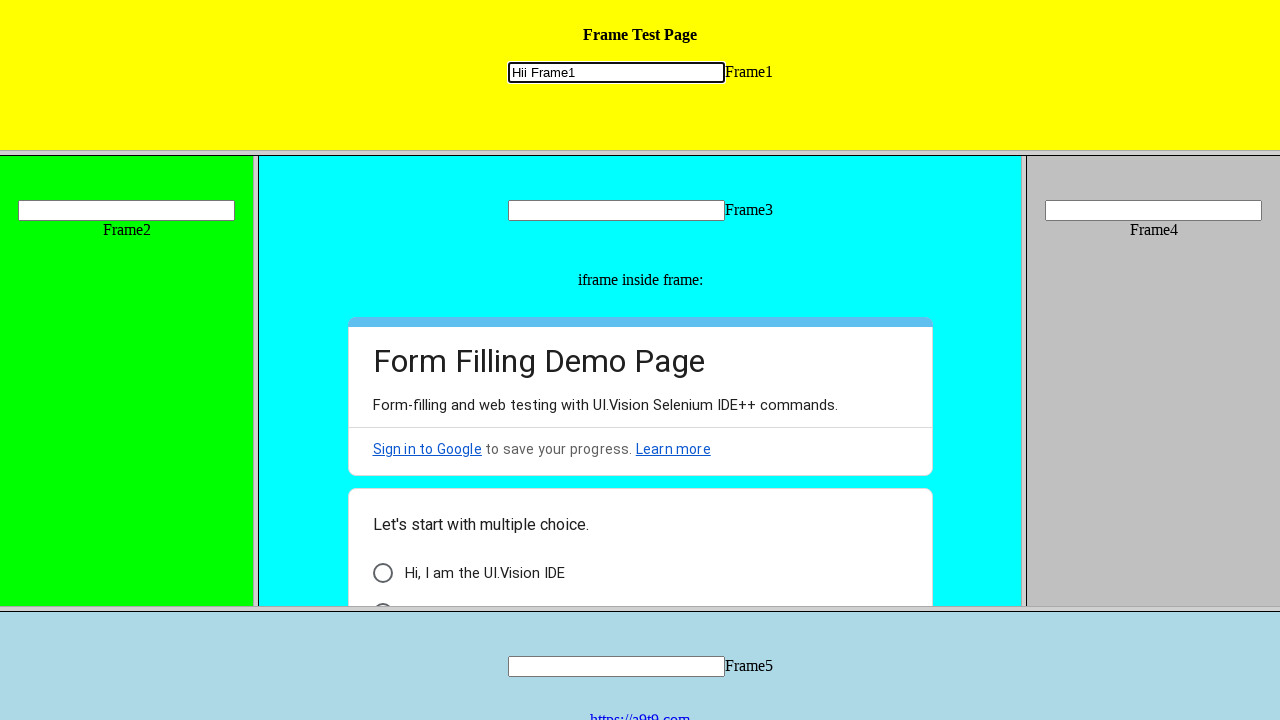

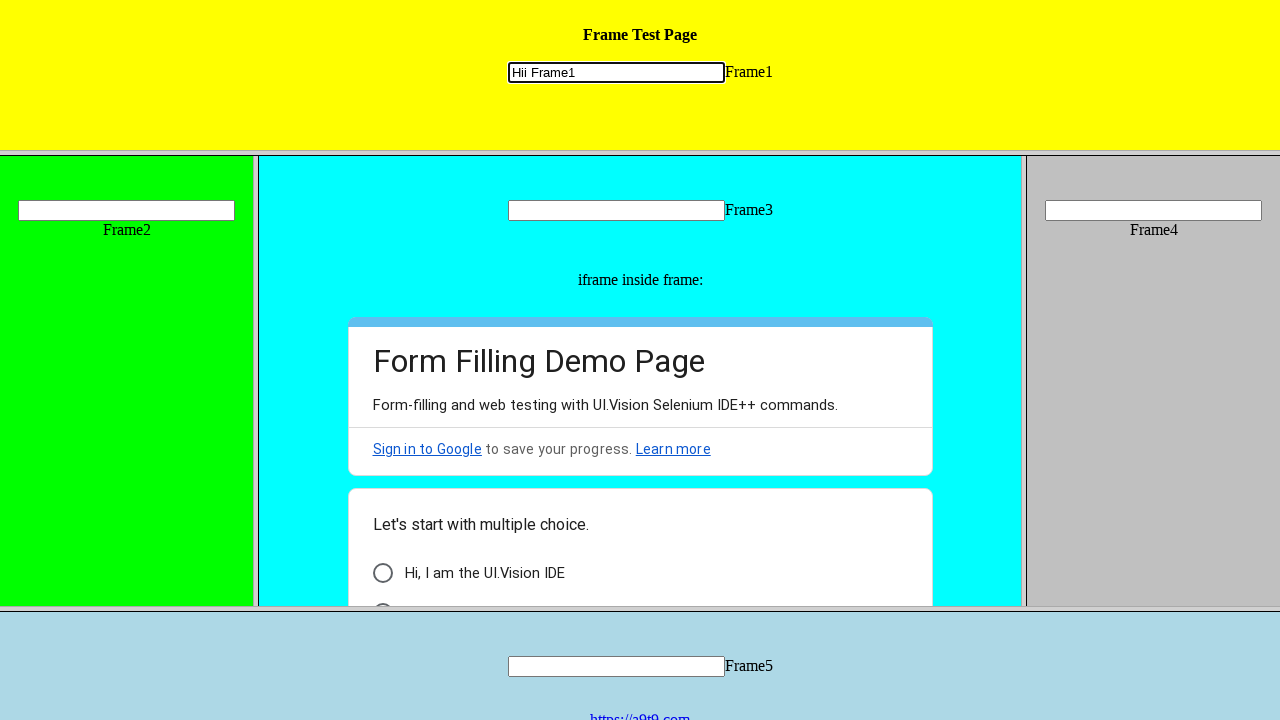